Launches the TCS (Tata Consultancy Services) homepage and verifies it loads successfully

Starting URL: https://www.tcs.com/

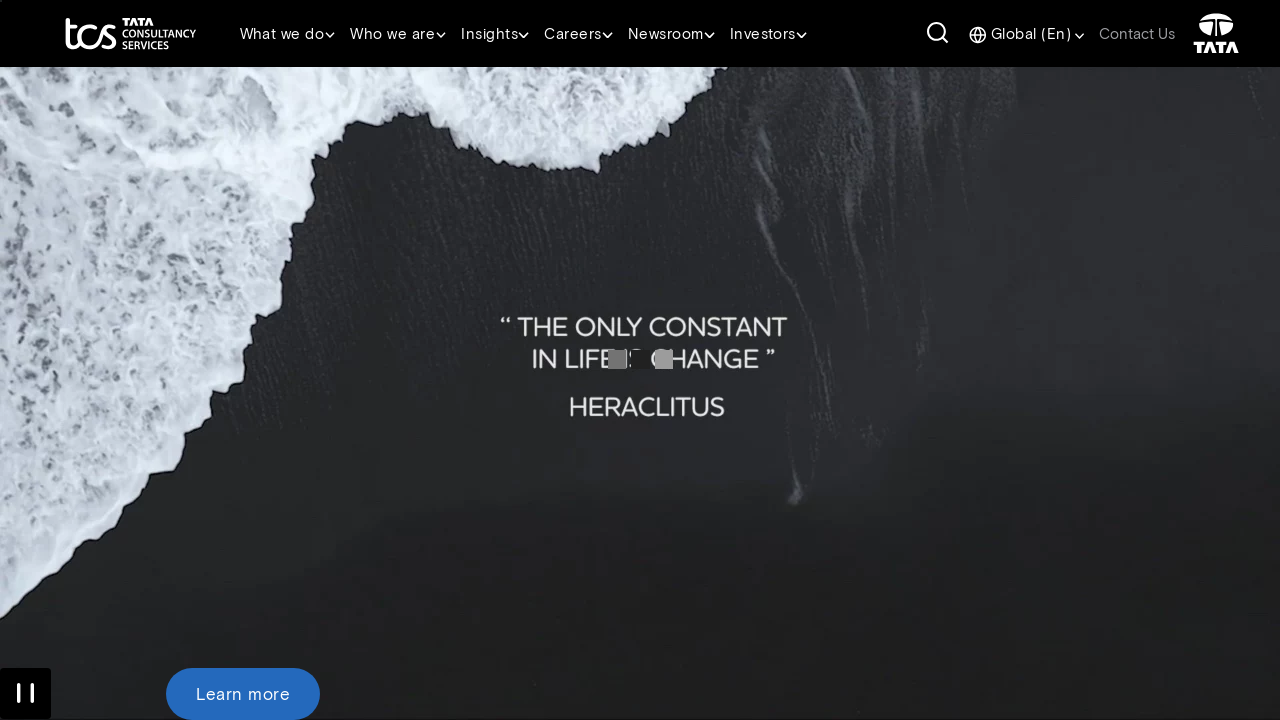

Waited for page to reach domcontentloaded state
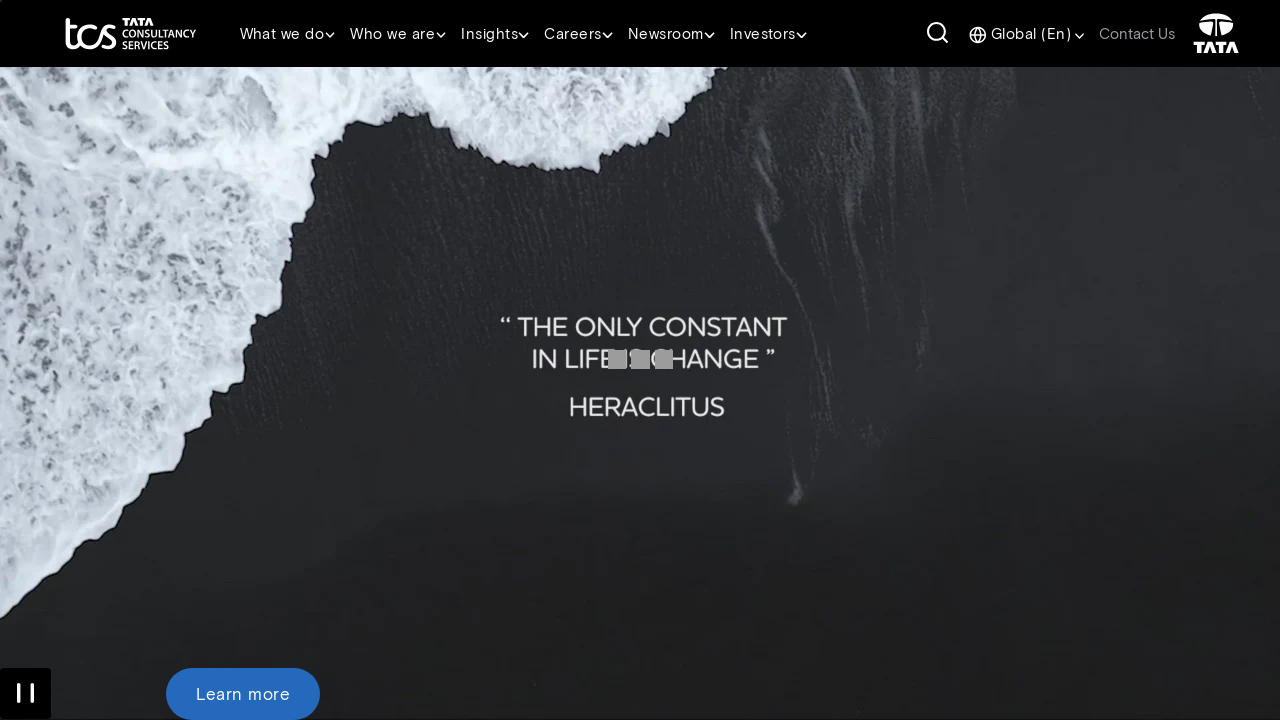

Verified body element is present on TCS homepage
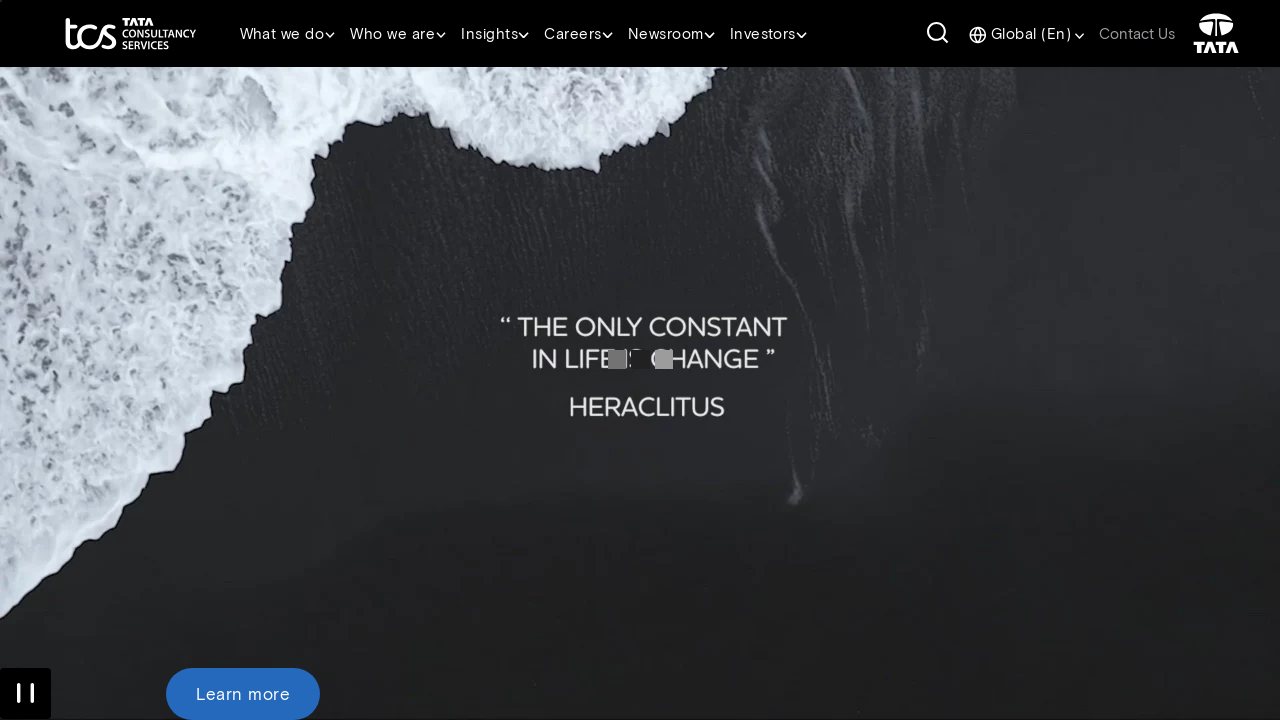

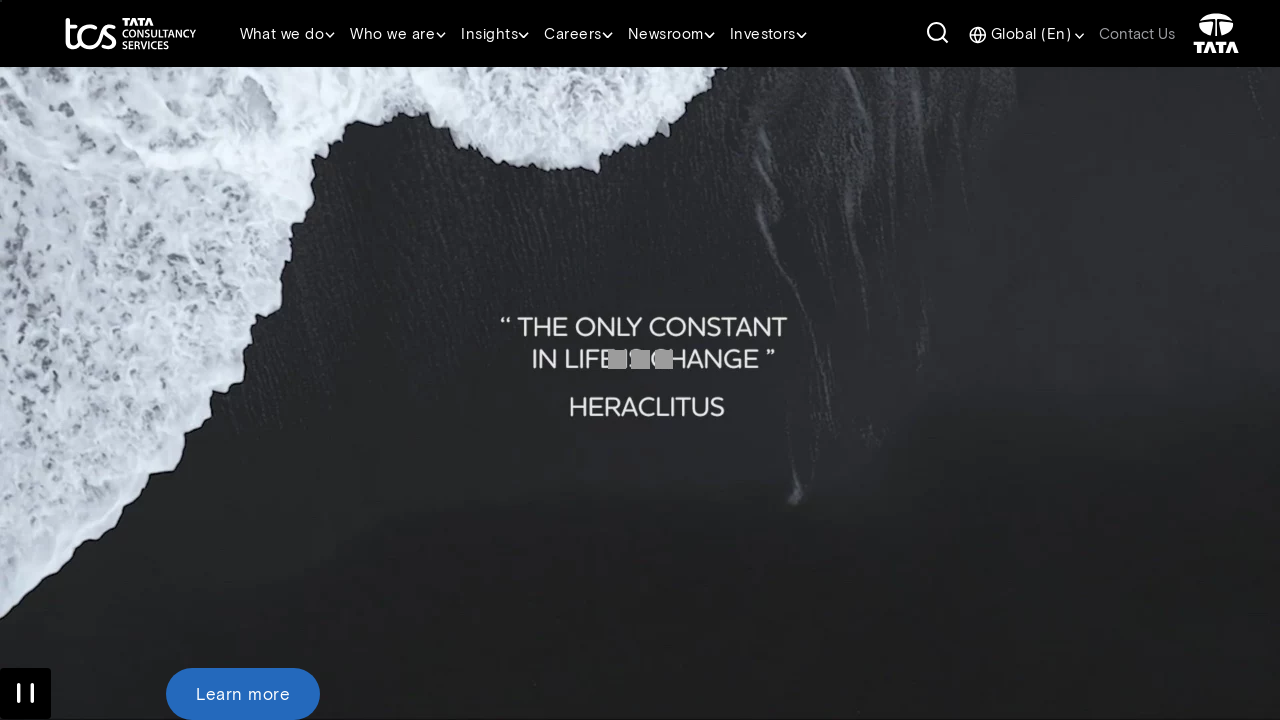